Tests dynamic controls by toggling checkbox visibility and input field enable/disable states

Starting URL: https://the-internet.herokuapp.com/dynamic_controls

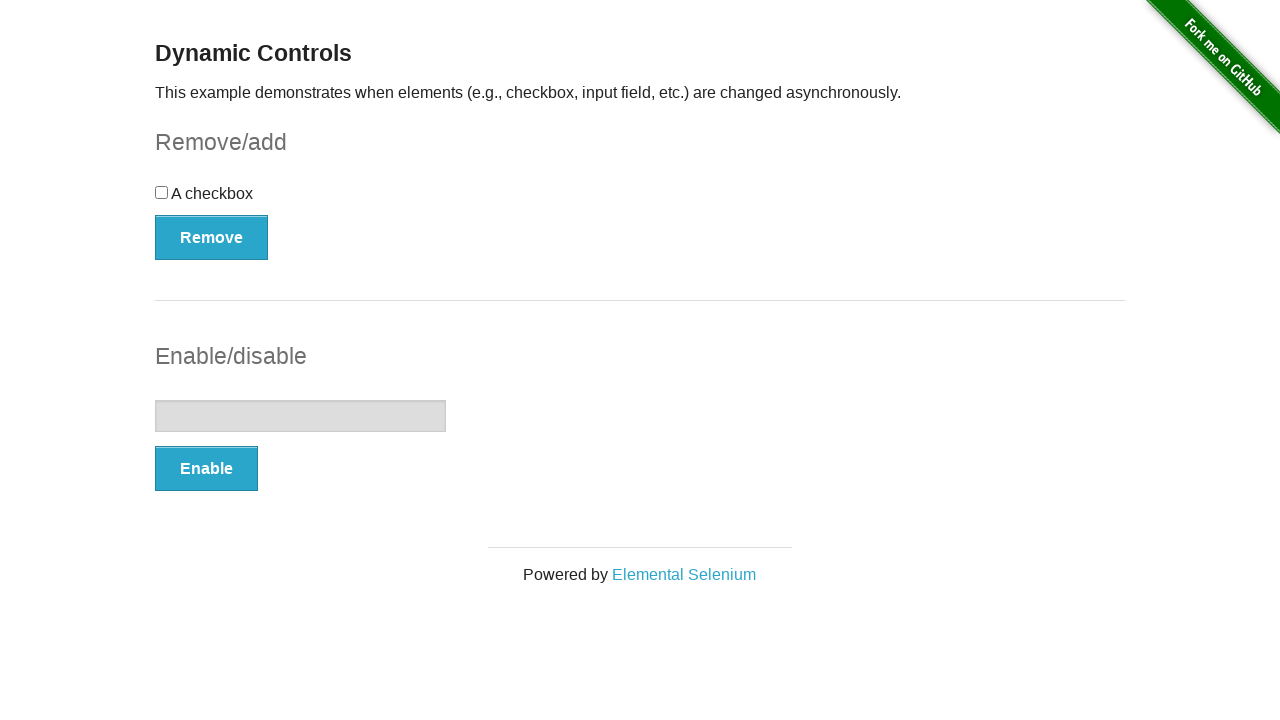

Clicked Remove button to hide checkbox at (212, 237) on button:has-text('Remove')
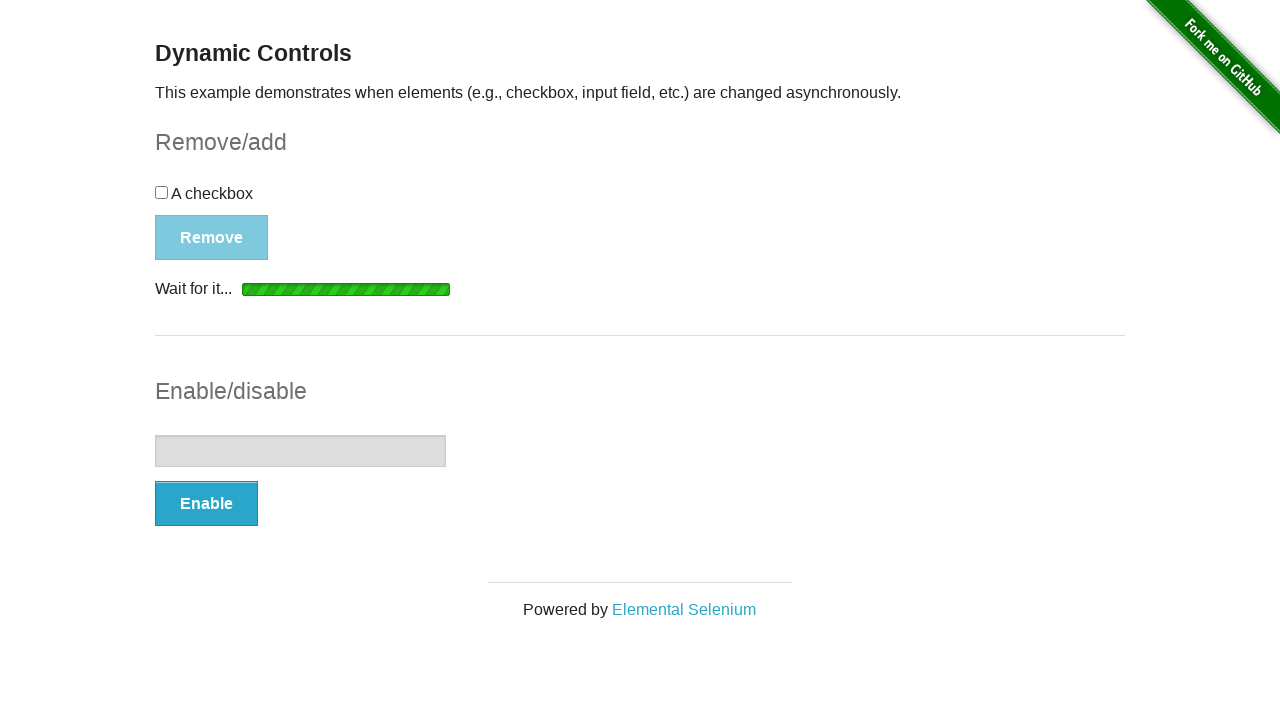

Checkbox successfully disappeared
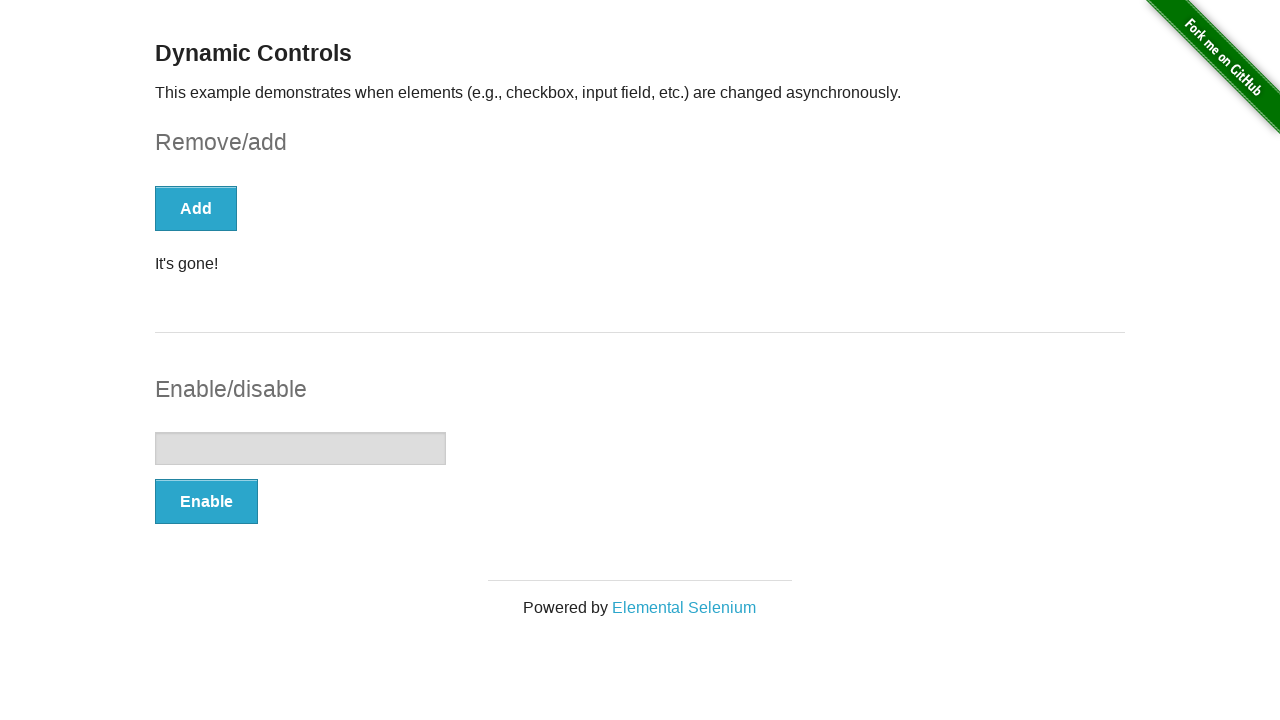

Clicked Add button to show checkbox at (196, 208) on button:has-text('Add')
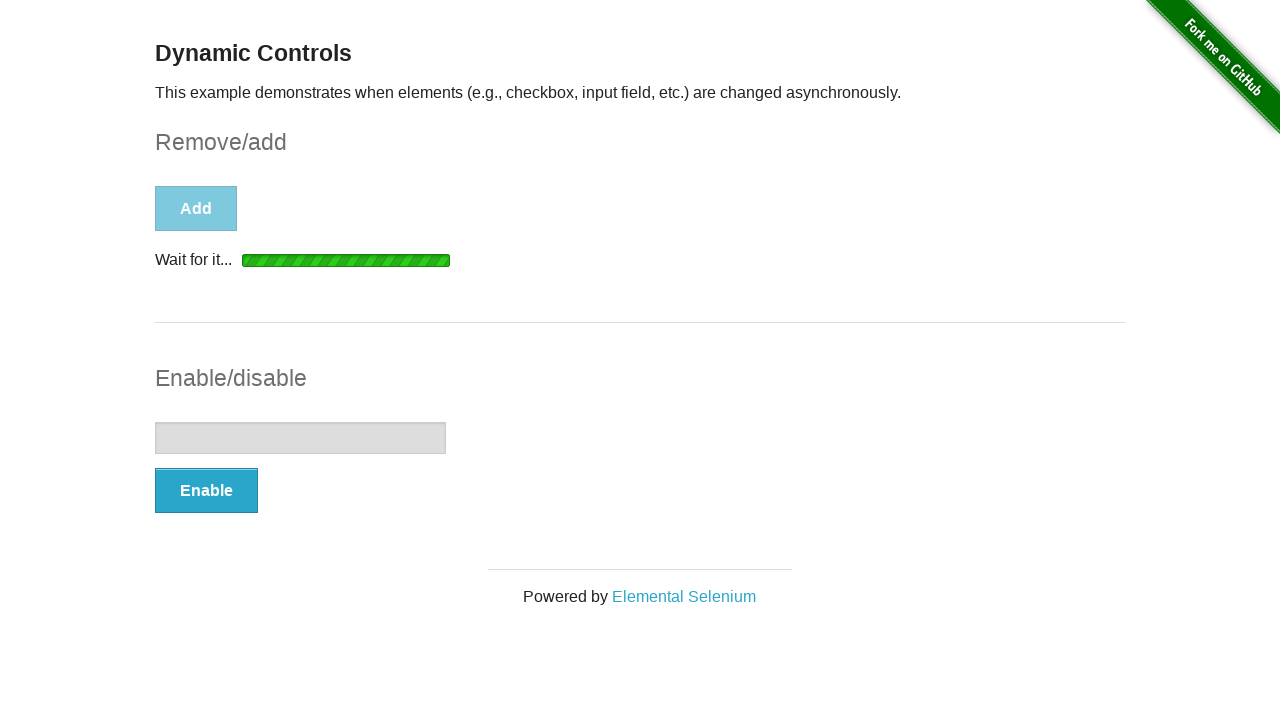

Checkbox successfully reappeared
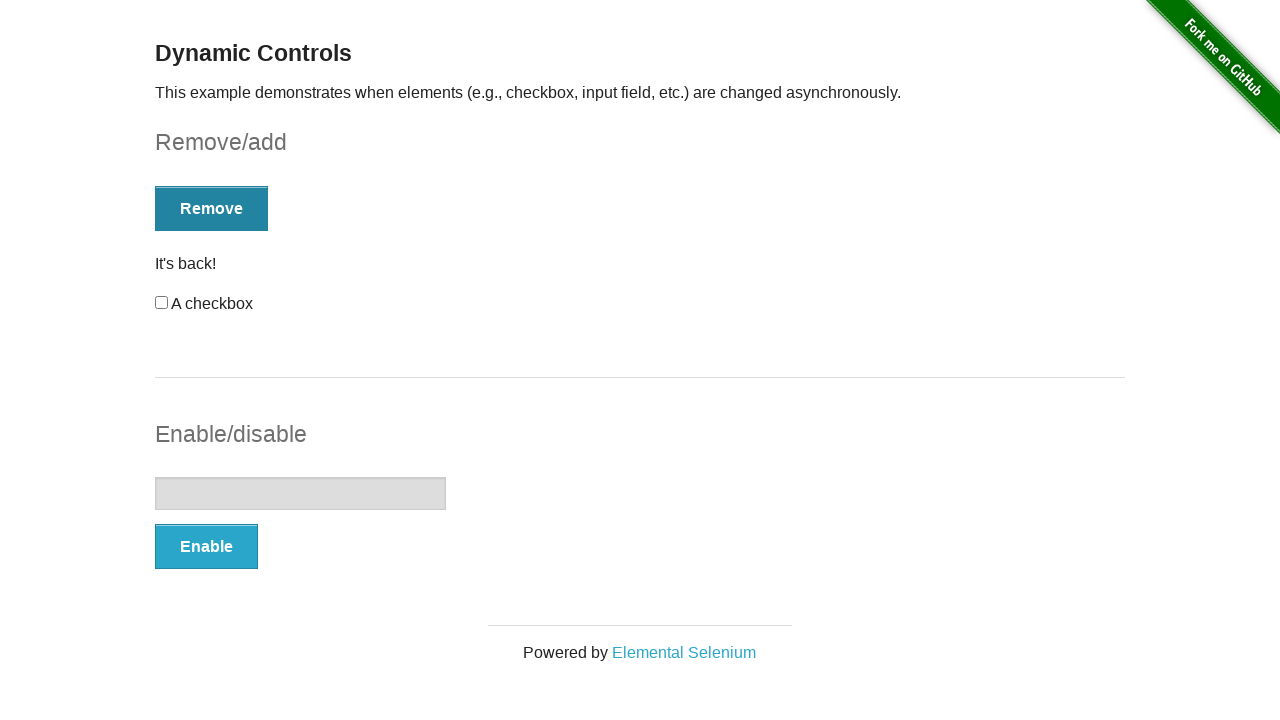

Clicked Enable button to enable input field at (206, 546) on button:has-text('Enable')
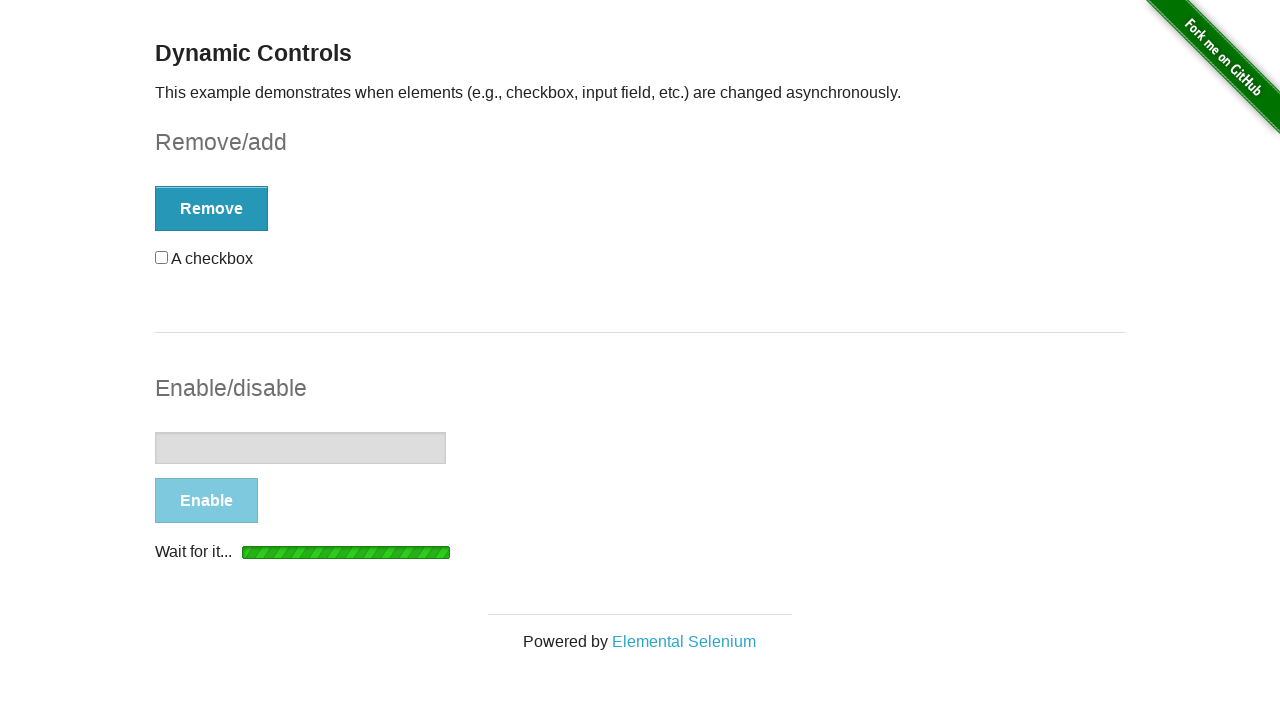

Input field successfully enabled
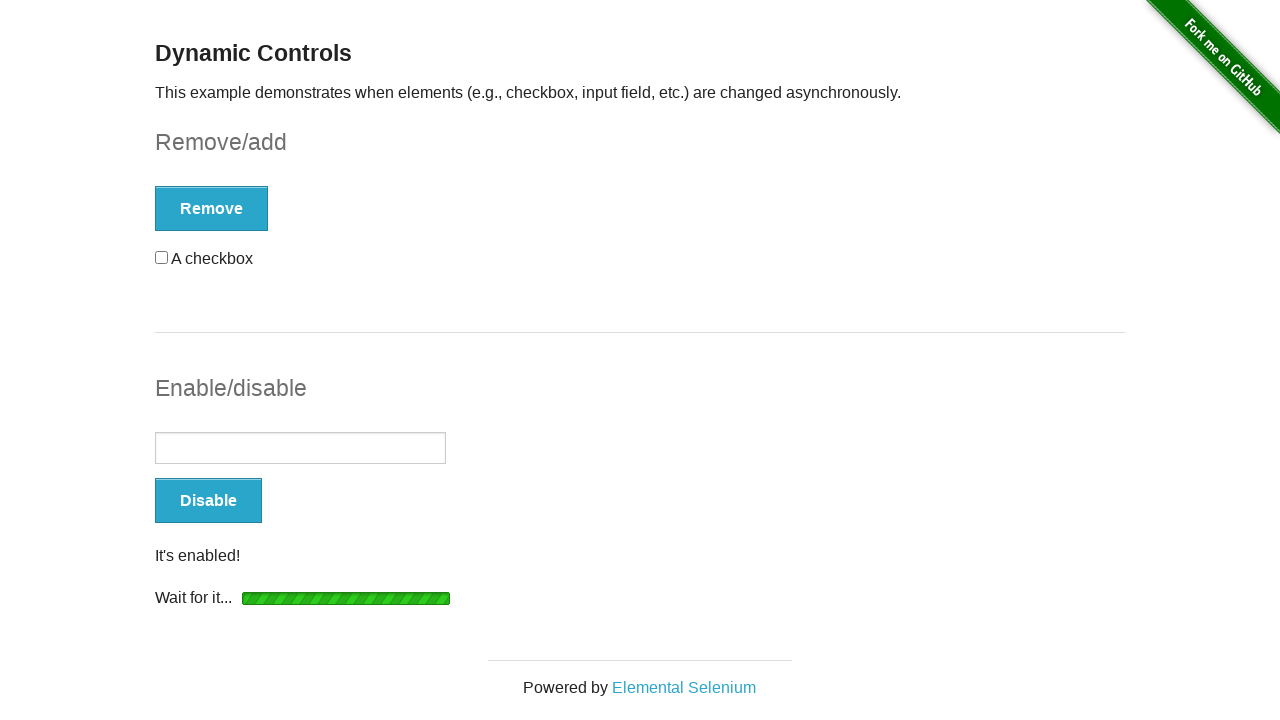

Clicked Disable button to disable input field at (208, 501) on button:has-text('Disable')
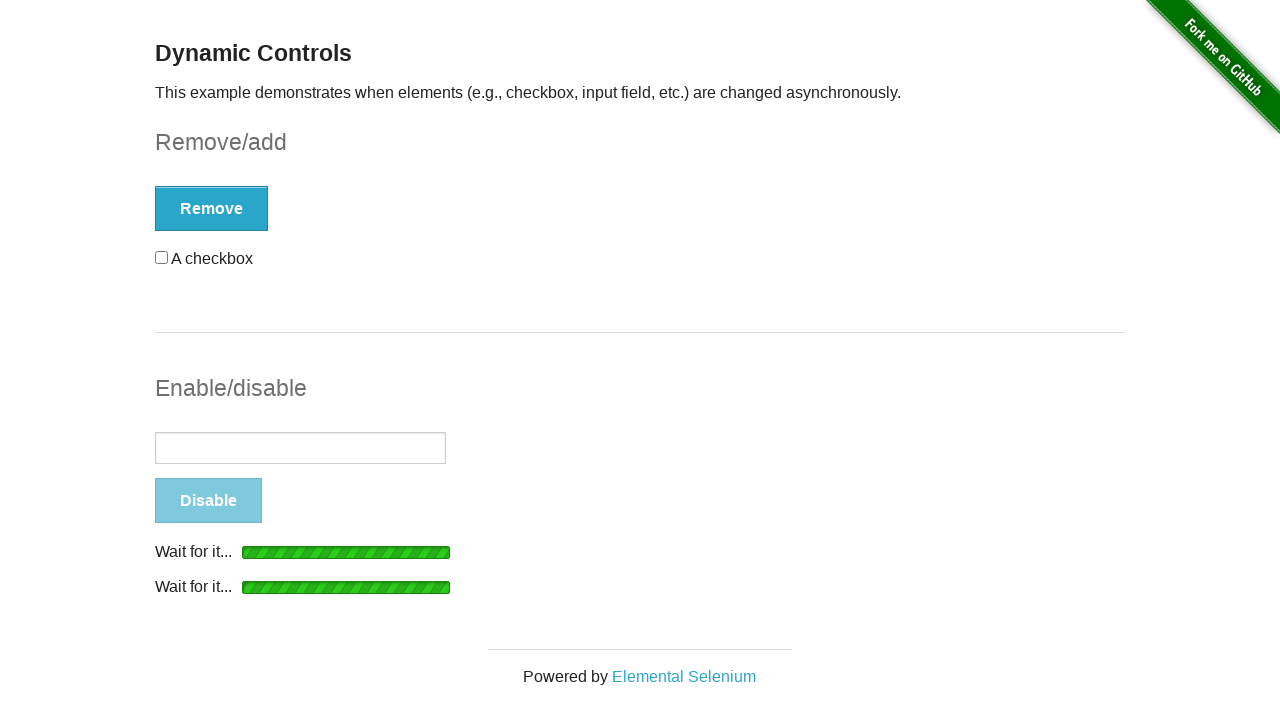

Input field successfully disabled
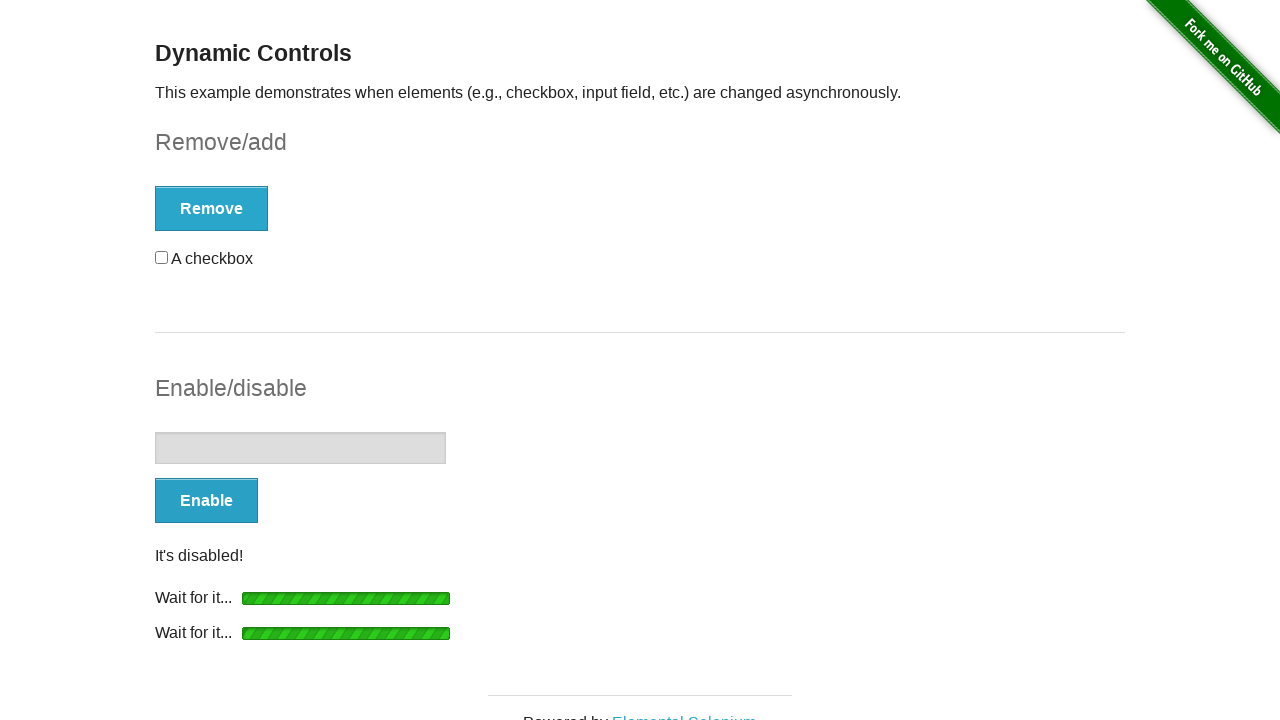

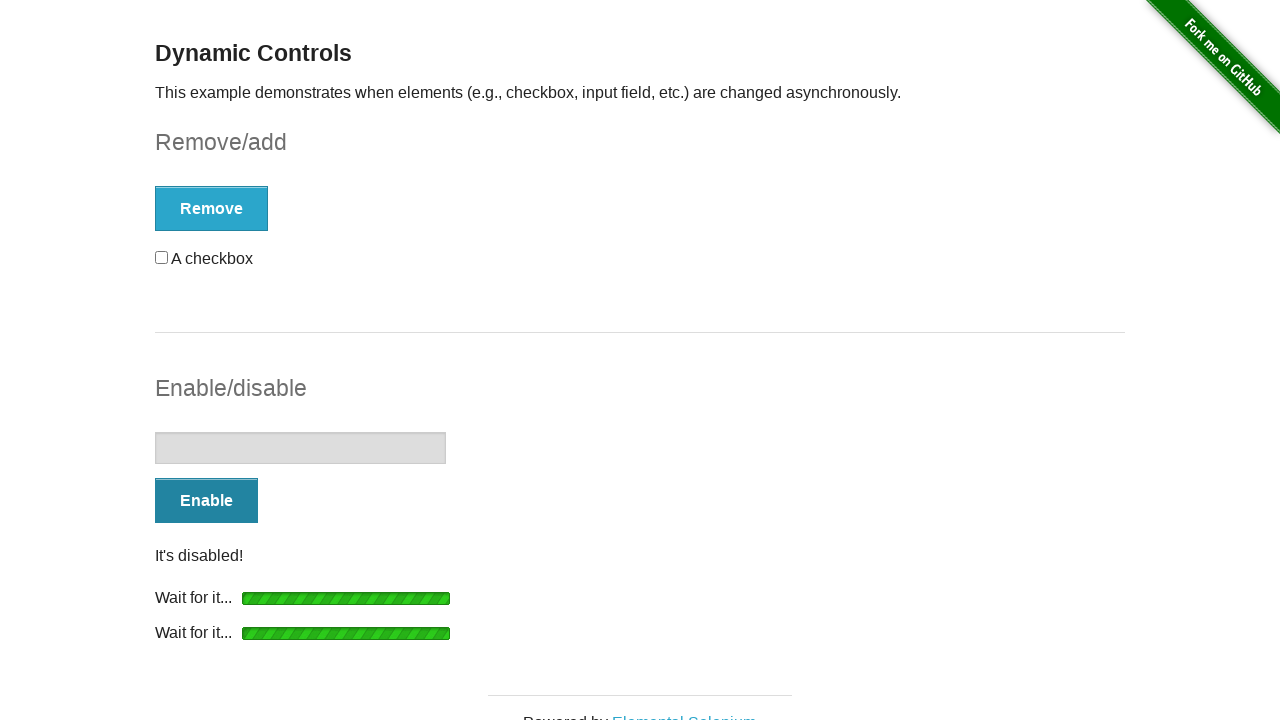